Tests the resizable jQuery UI component by dragging the resize handle to increase the element's size

Starting URL: https://jqueryui.com/resources/demos/resizable/default.html

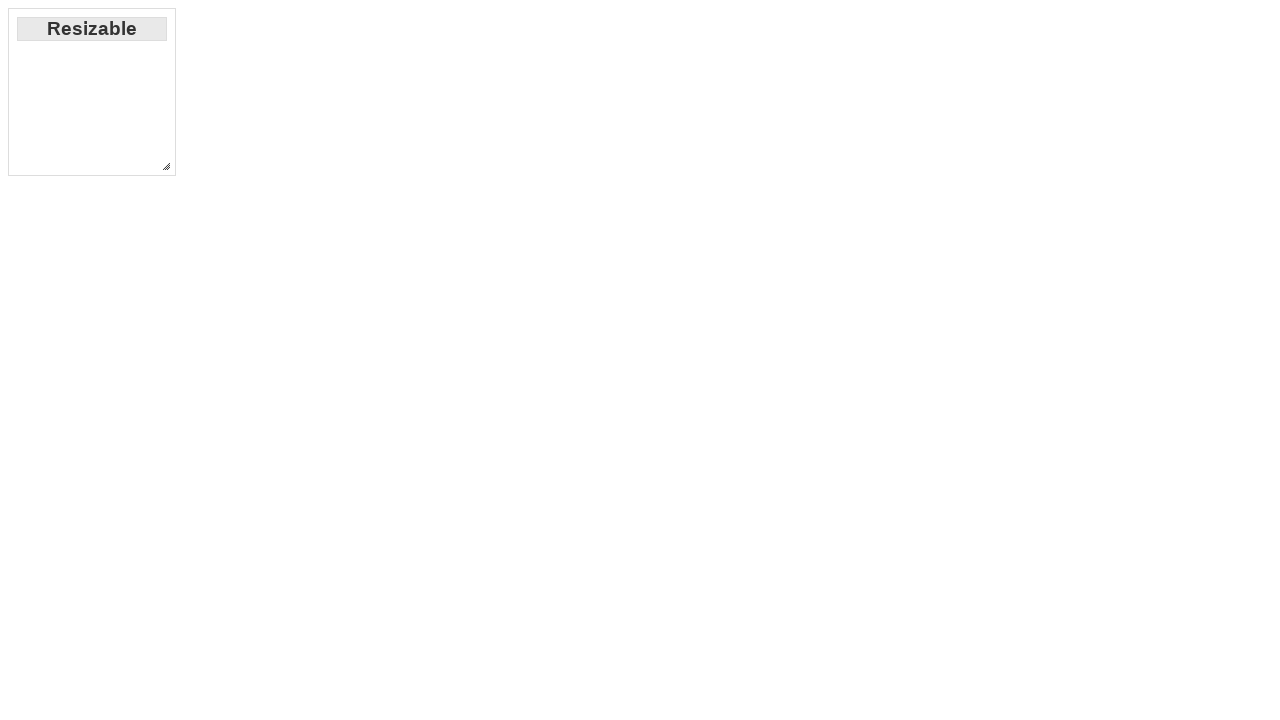

Located the resize handle element
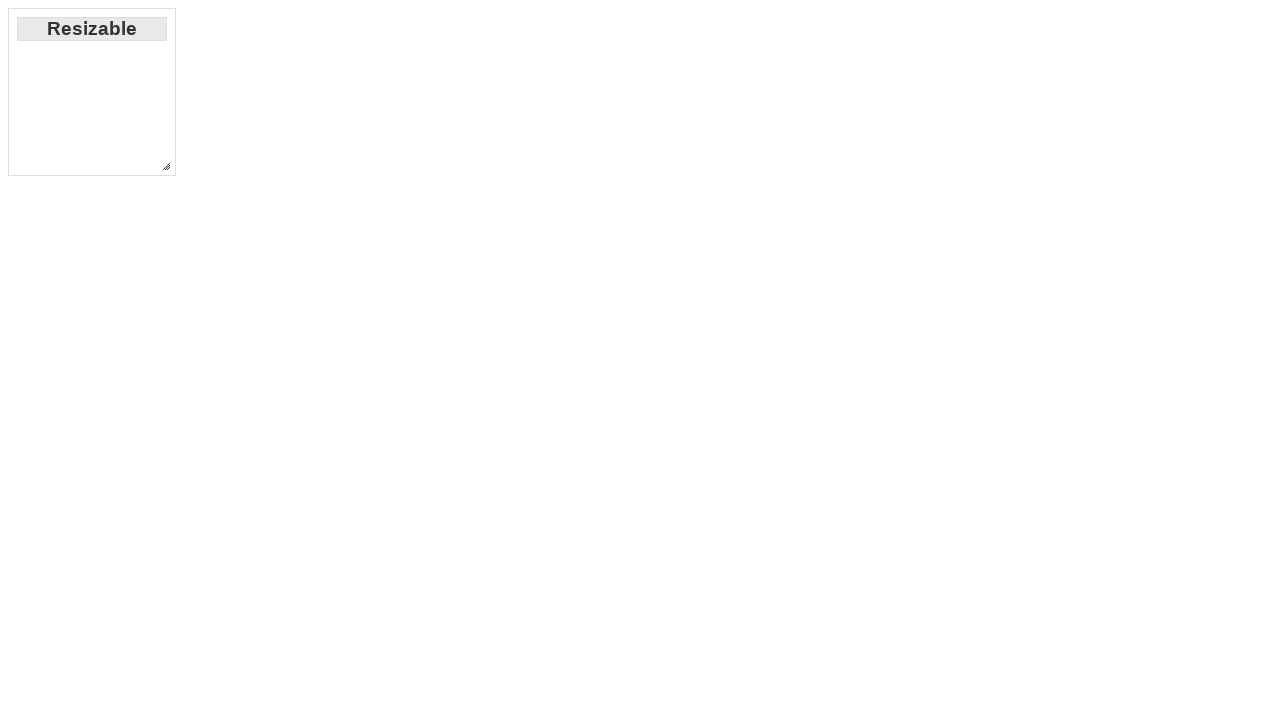

Retrieved bounding box of the resize handle
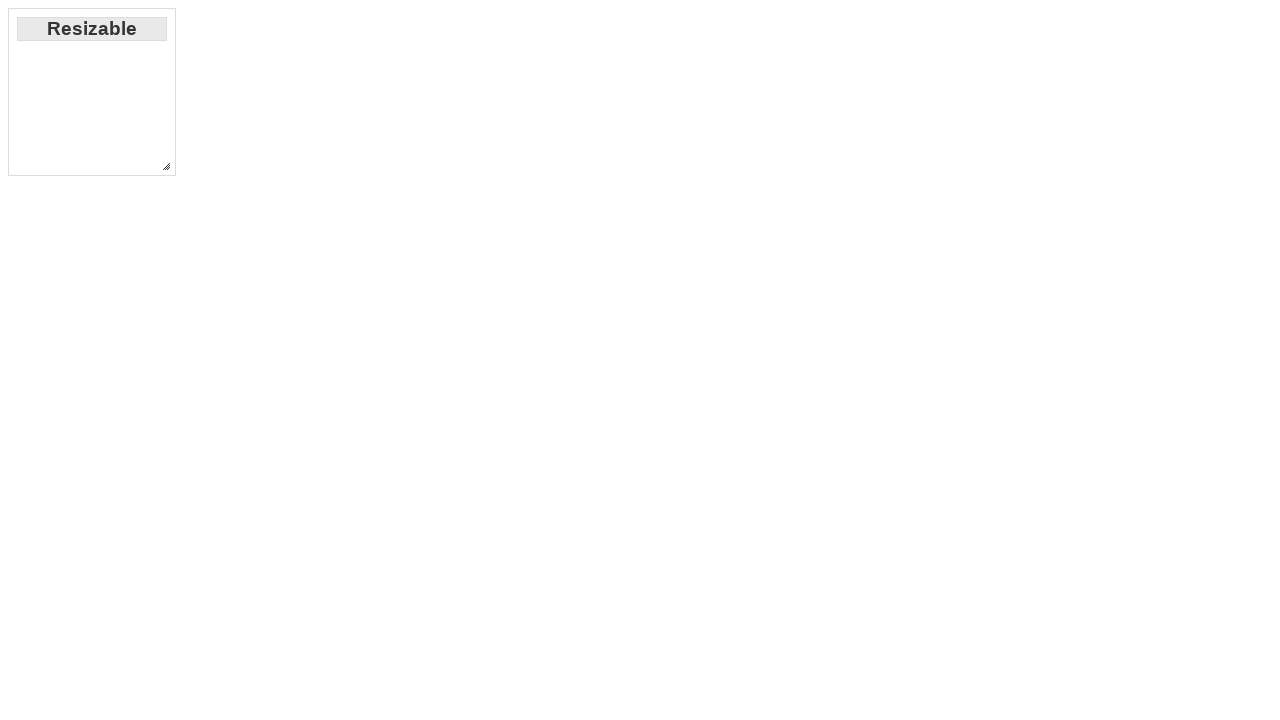

Moved mouse to the center of the resize handle at (166, 166)
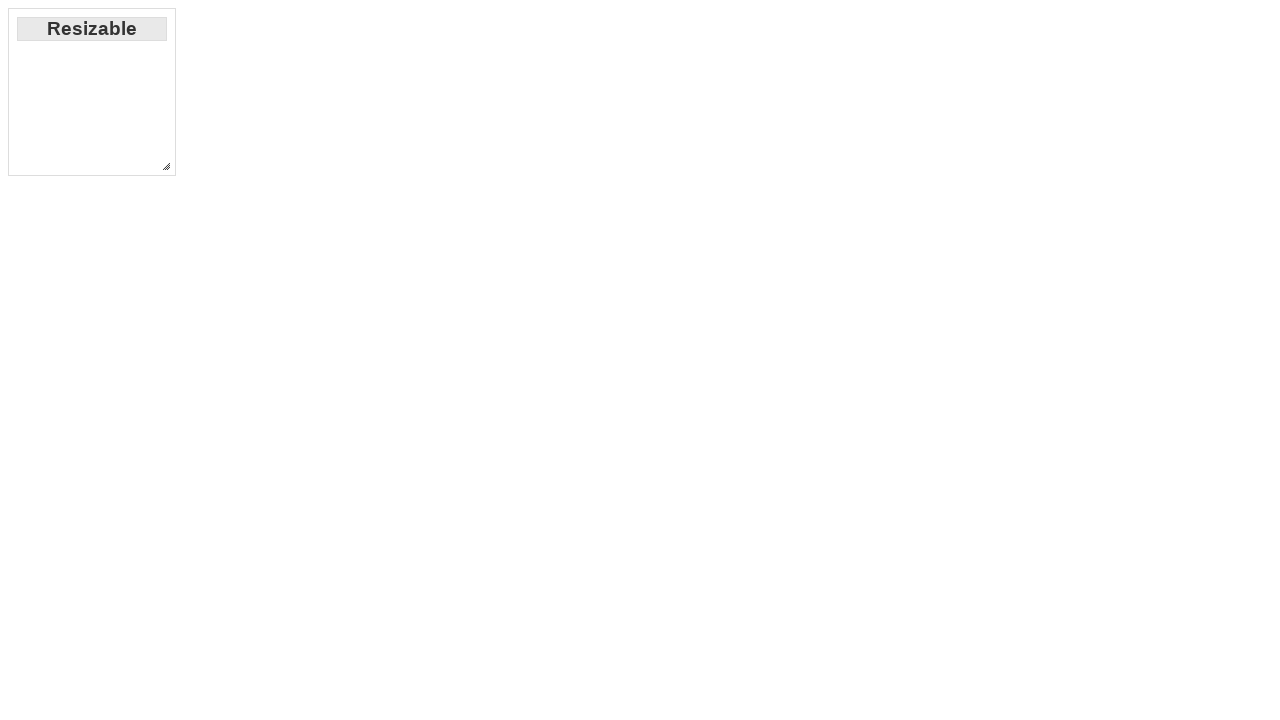

Pressed down mouse button on resize handle at (166, 166)
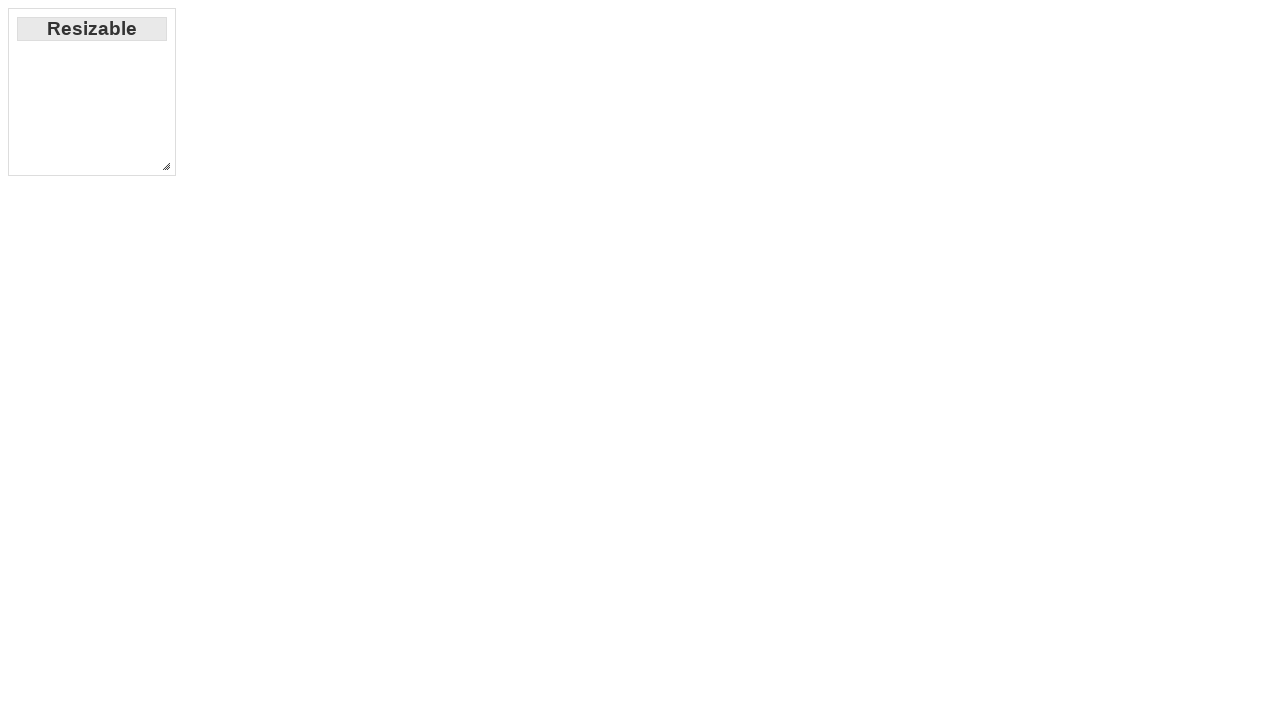

Dragged resize handle 400px right and 400px down at (566, 566)
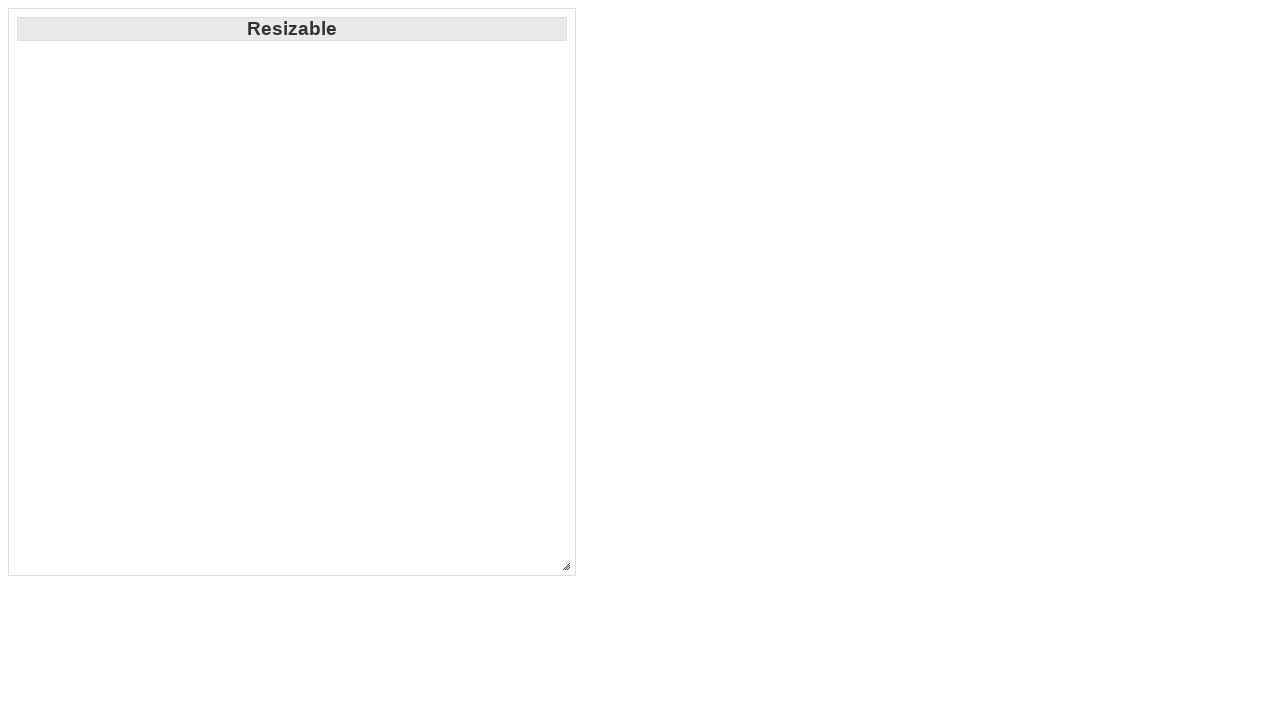

Released mouse button to complete resize operation at (566, 566)
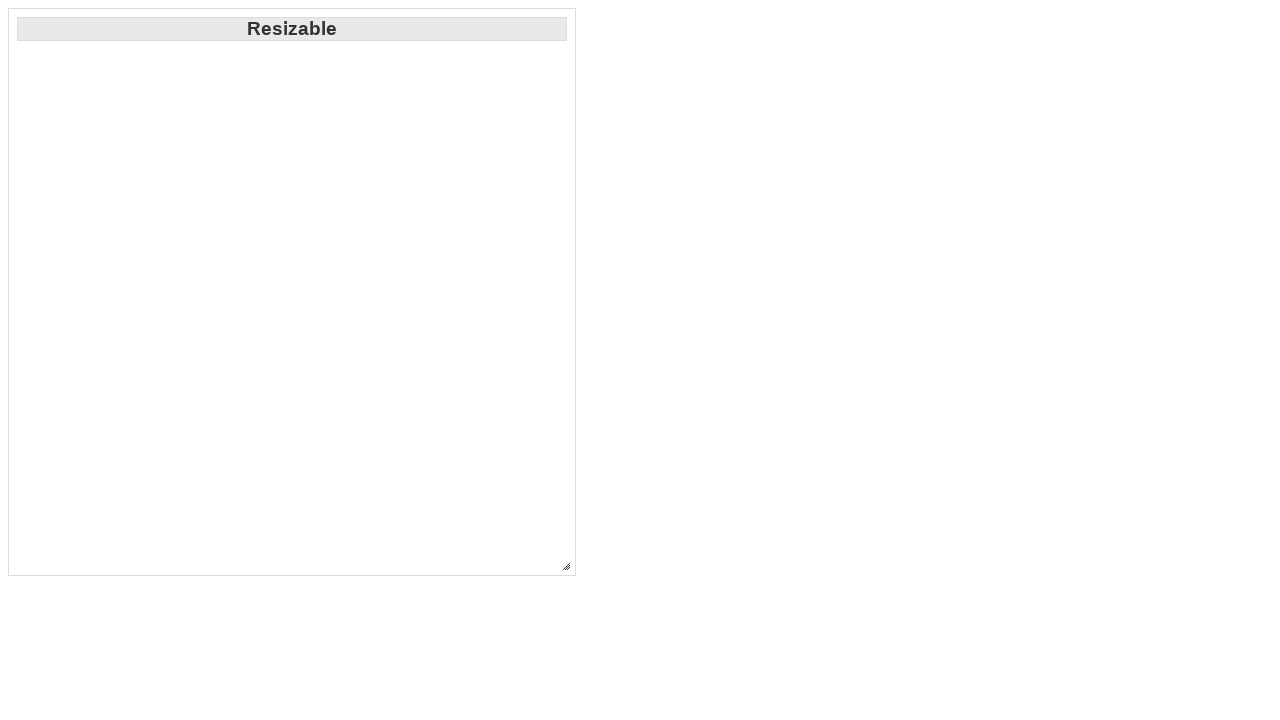

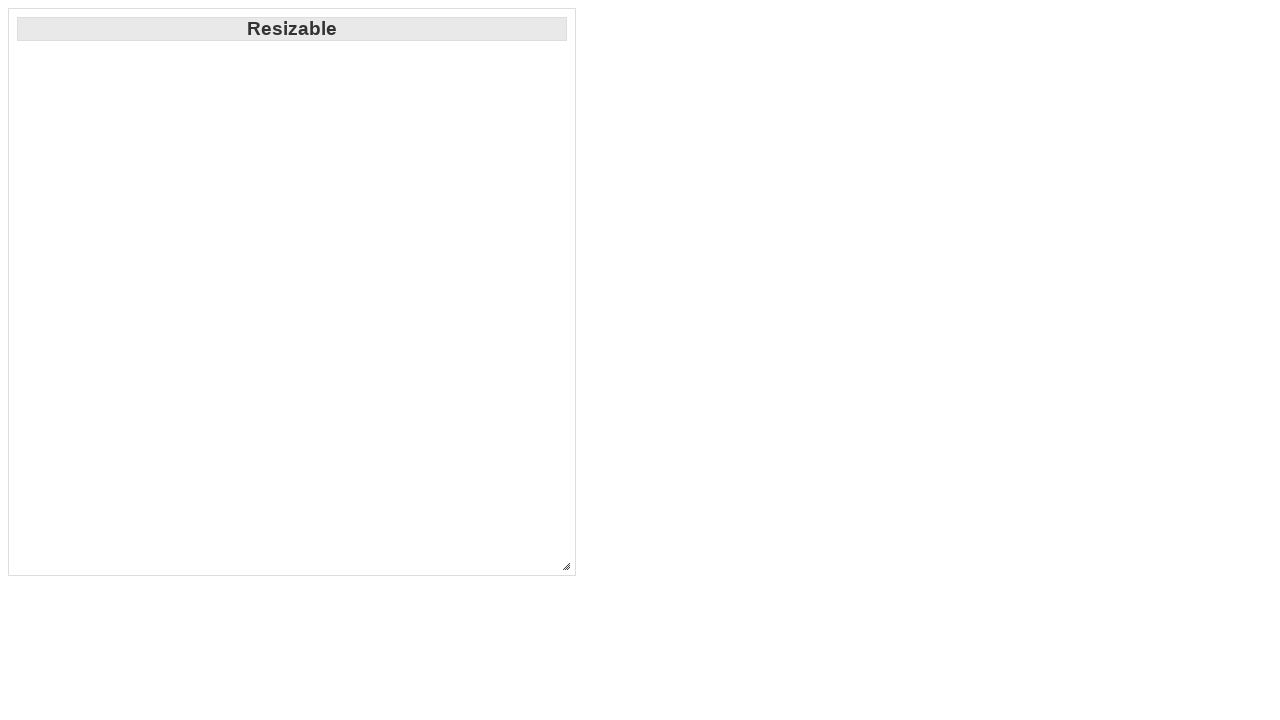